Tests interaction with Arizona Department of Health Services GIS Explorer by switching to an iframe and selecting options from year and content area dropdowns.

Starting URL: https://gis.azdhs.gov/ephtexplorer/

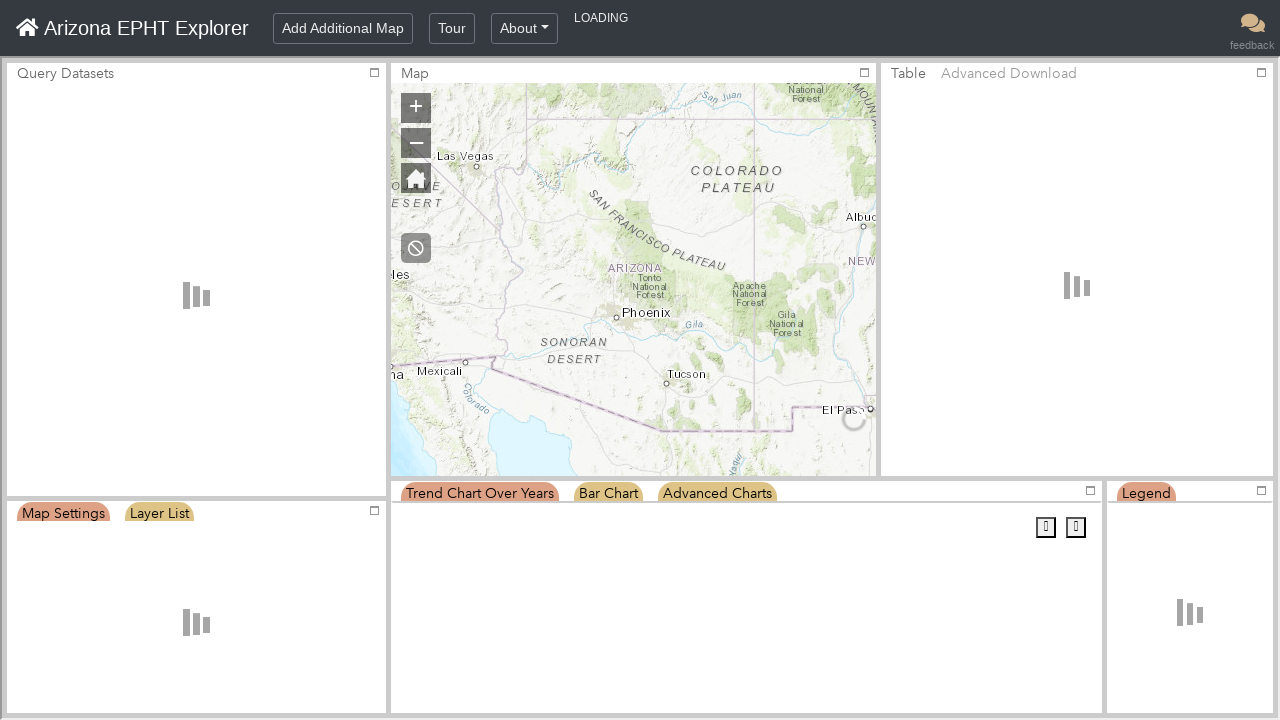

Waited 5 seconds for page to fully load
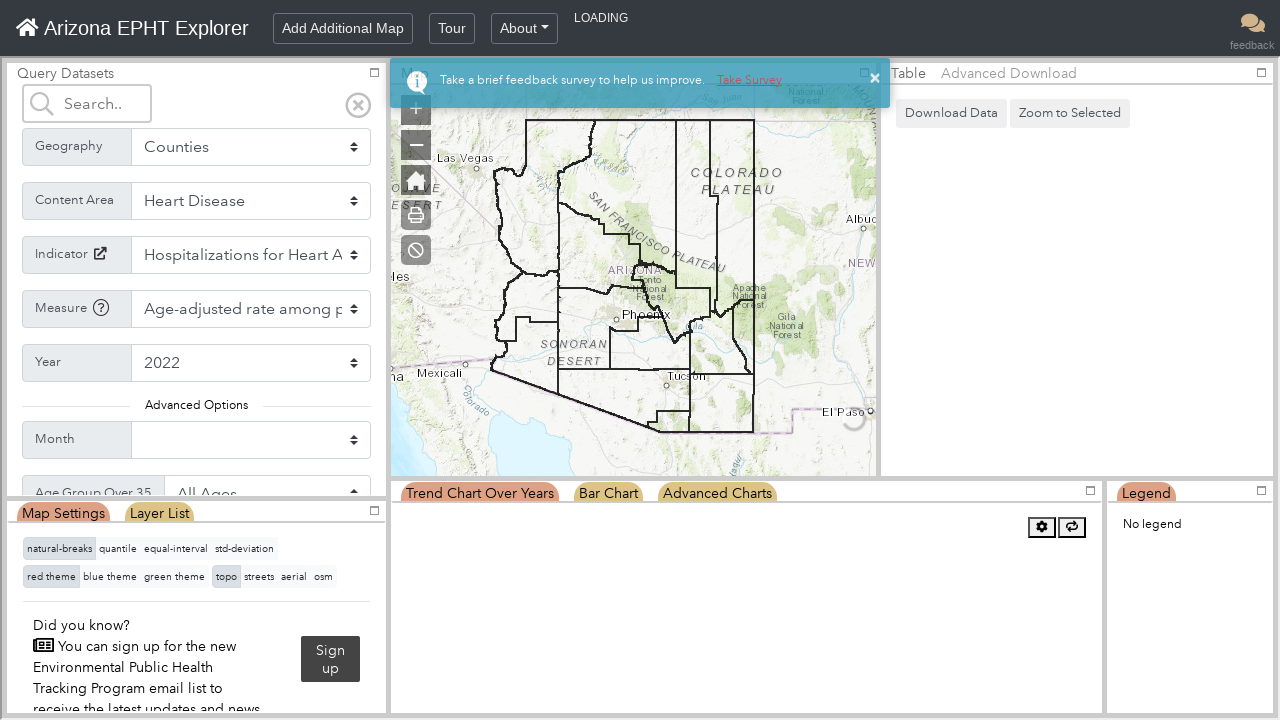

Located iframe with id 'iframe1'
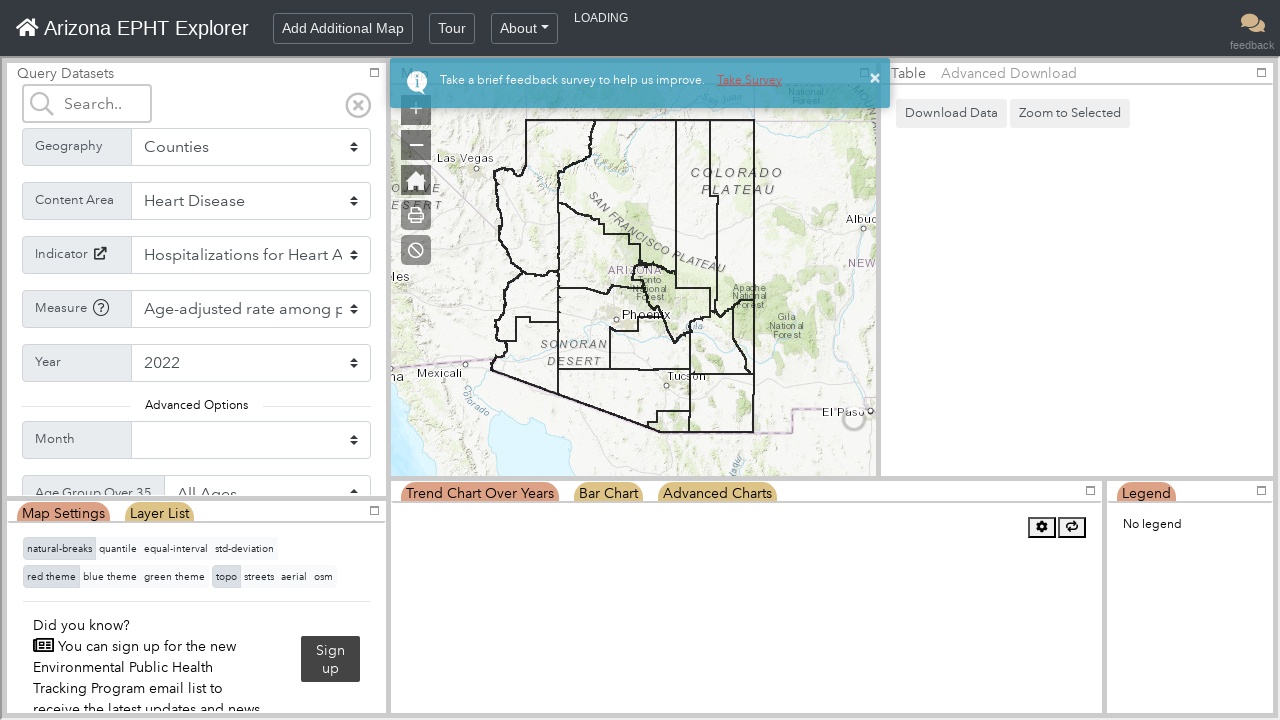

Waited for first select element in iframe to load
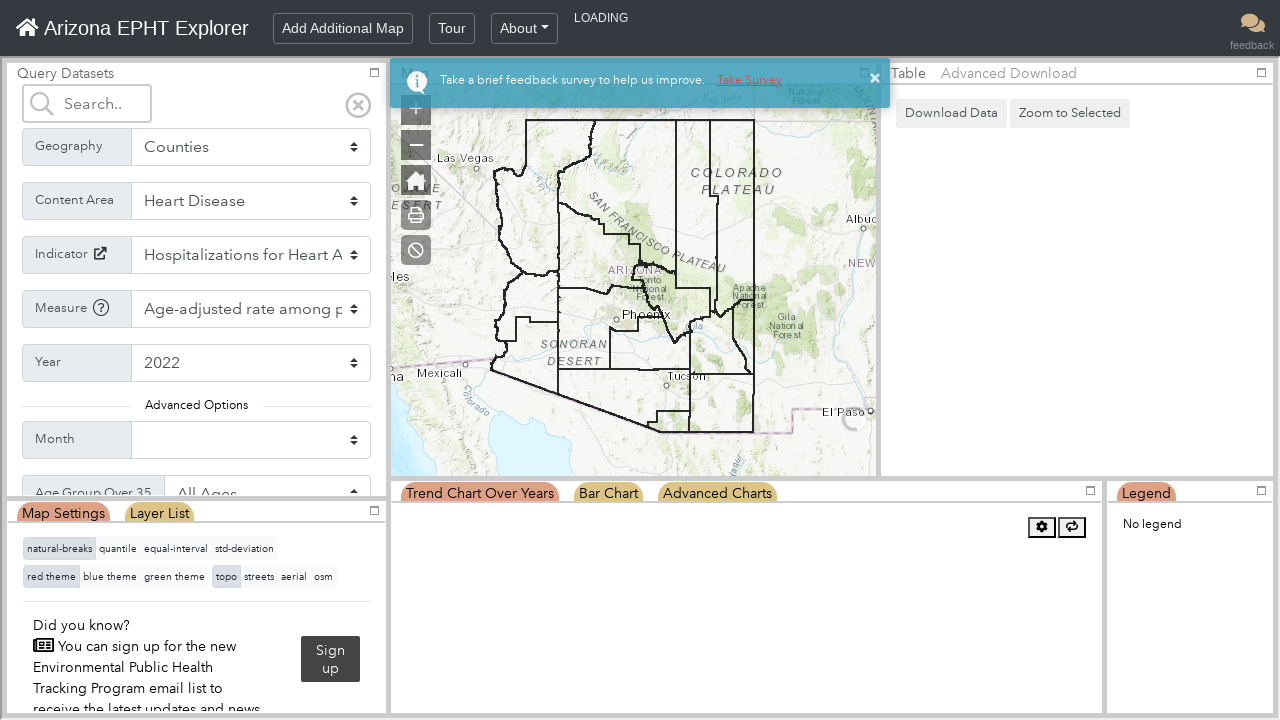

Selected '2017' from year dropdown on #iframe1 >> internal:control=enter-frame >> xpath=//div[@id='jimu-layout-manager
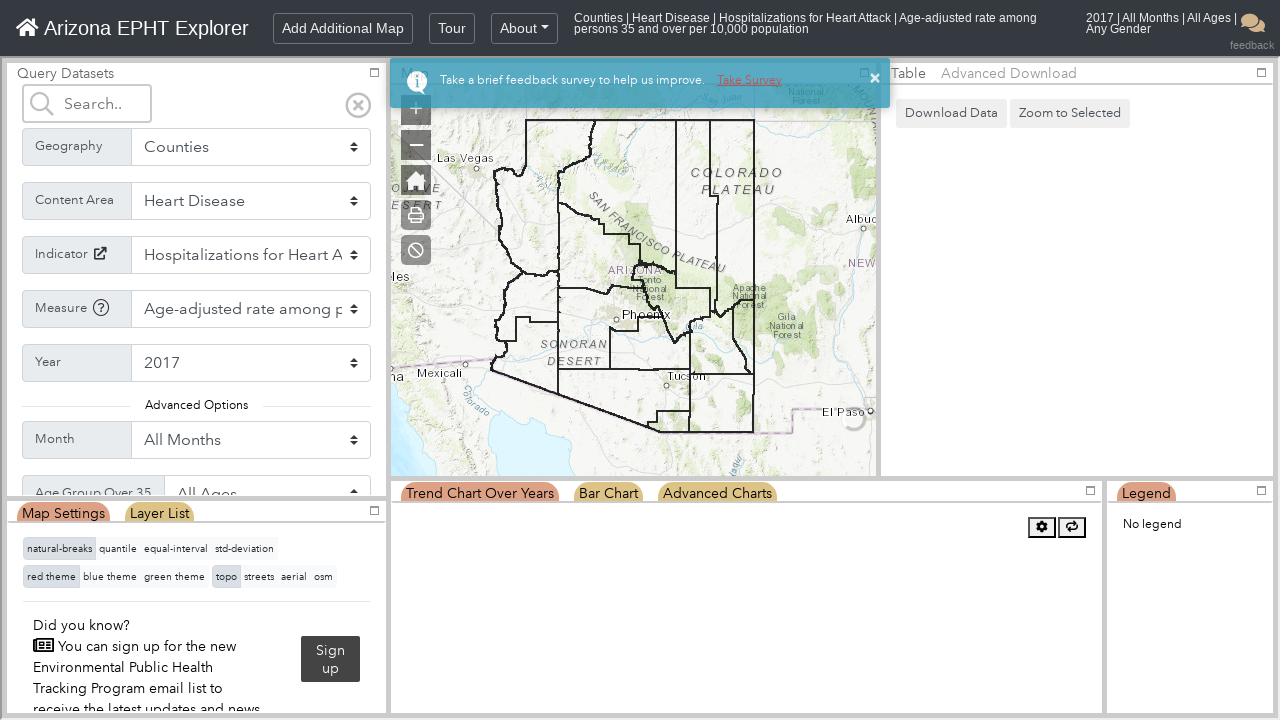

Waited 3 seconds for page to update after year selection
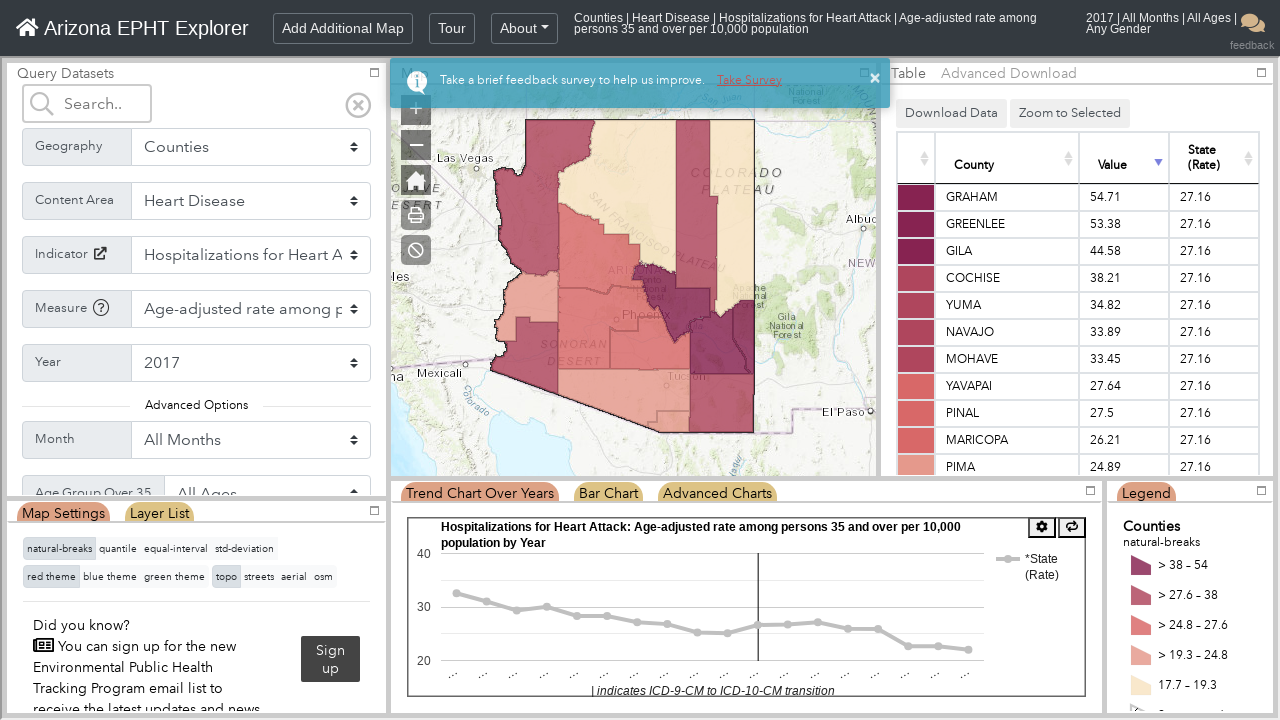

Selected second option from content area dropdown on #iframe1 >> internal:control=enter-frame >> xpath=//div[@id='jimu-layout-manager
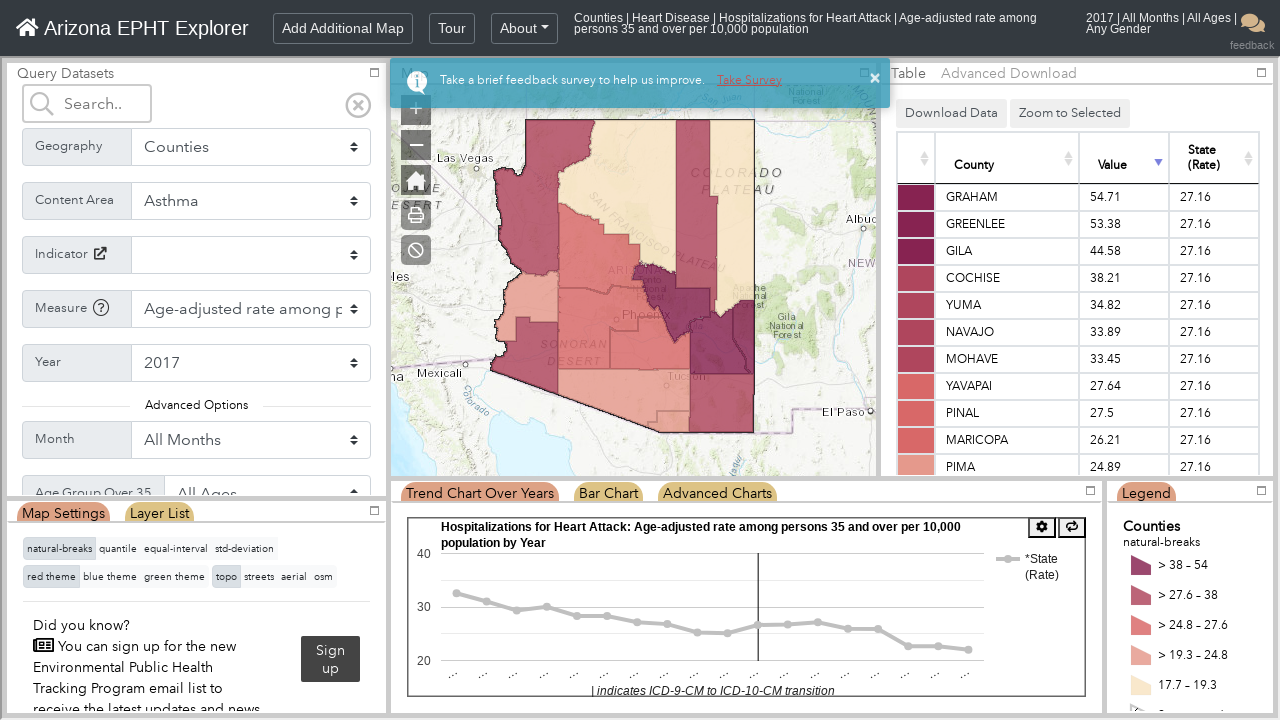

Waited 3 seconds for table data to load after content area selection
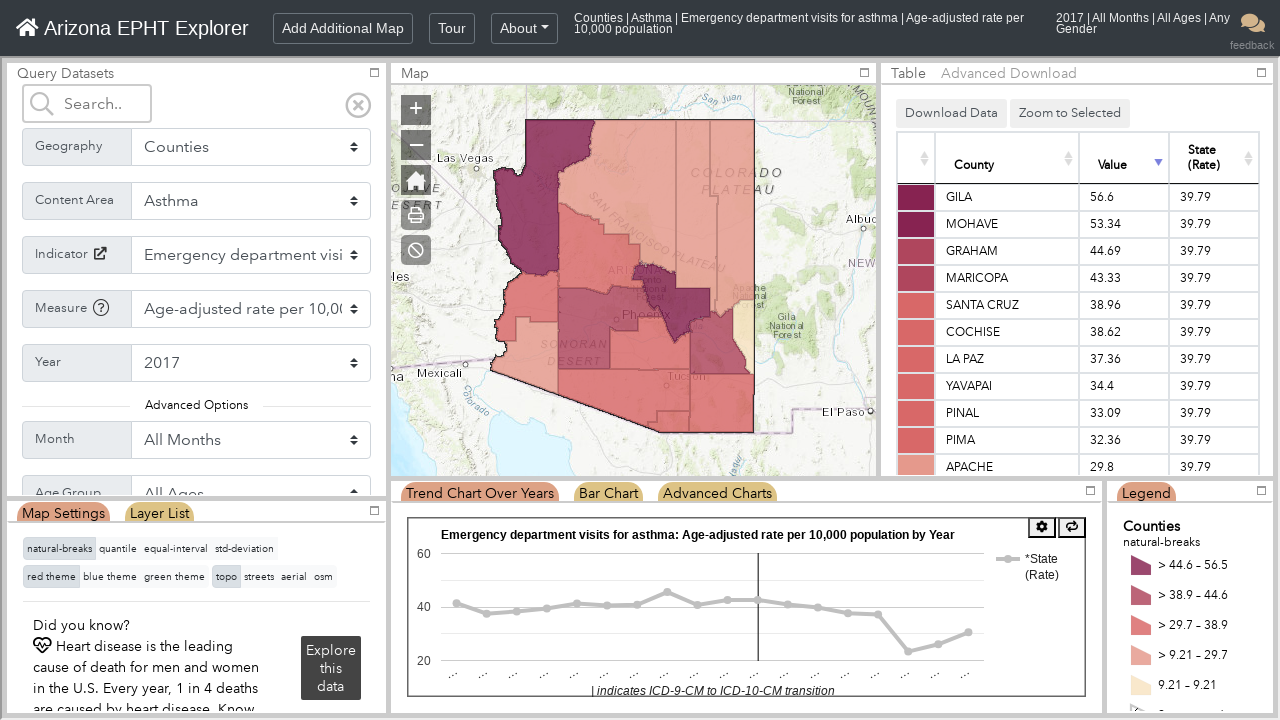

Verified table with id 'insertedTable' is visible
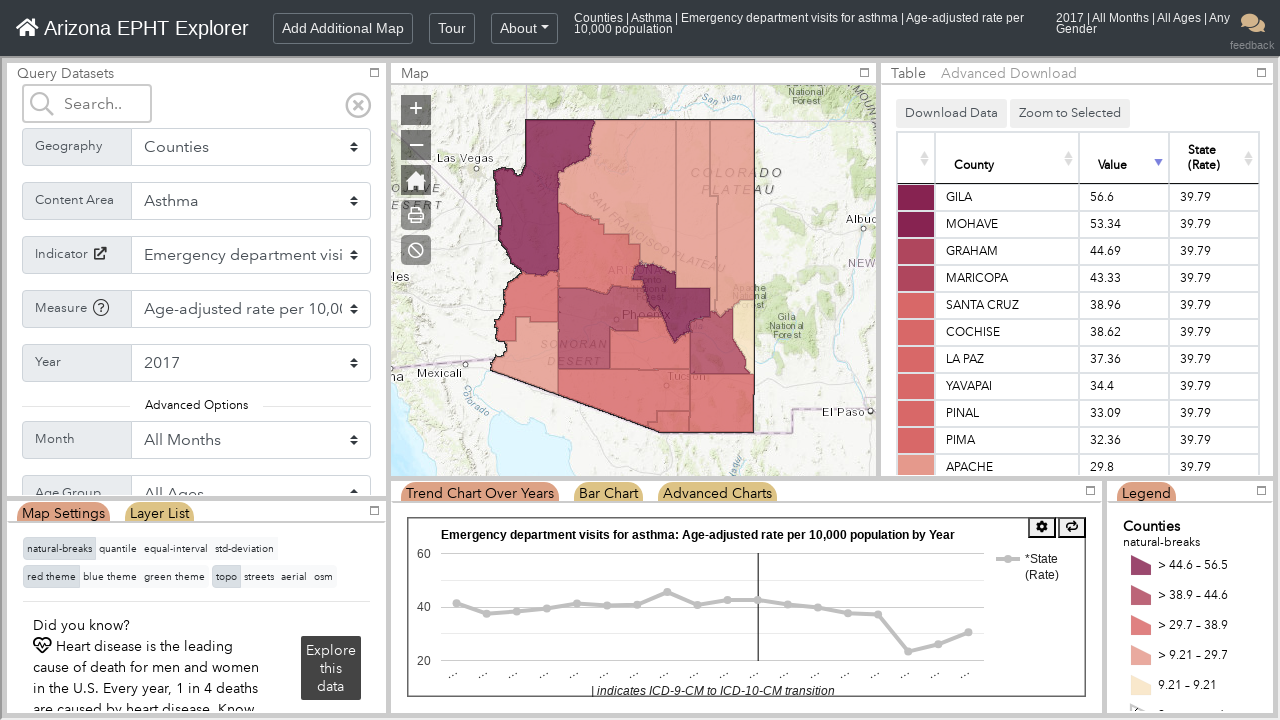

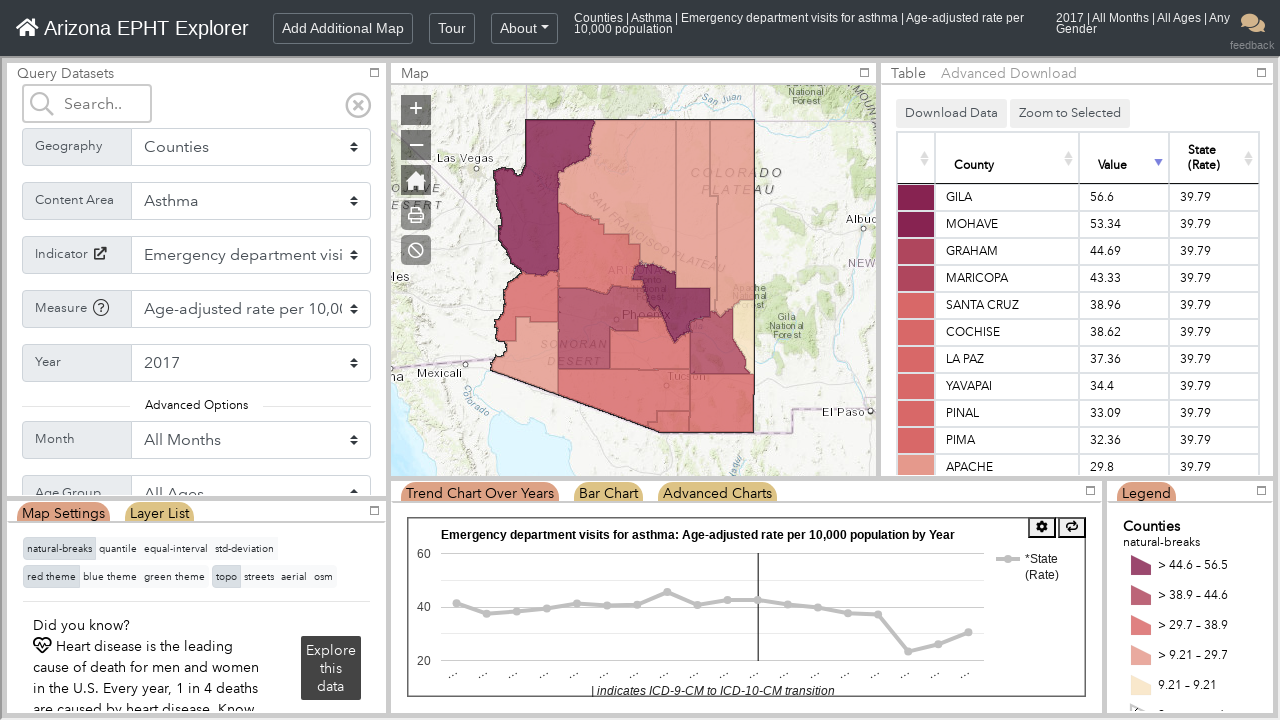